Retrieves an attribute value from an element, performs a mathematical calculation, and submits a form with the result along with checkbox and radio button selections

Starting URL: http://suninjuly.github.io/get_attribute.html

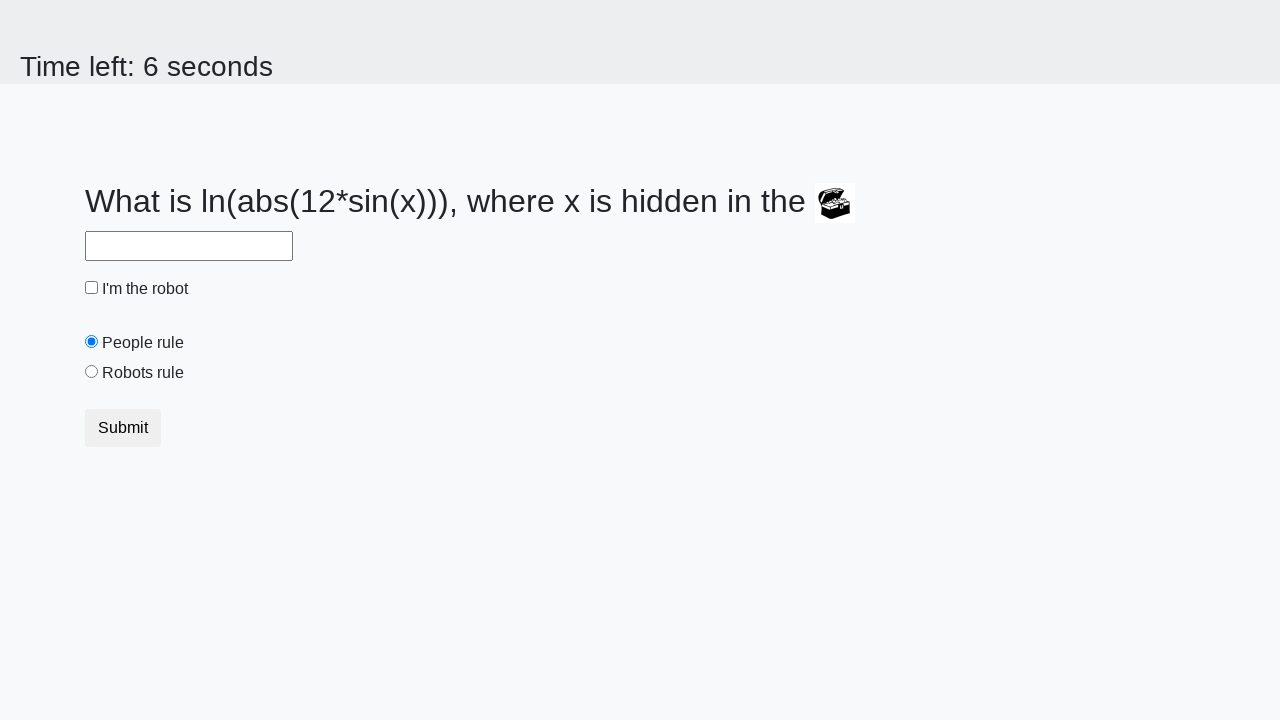

Retrieved 'valuex' attribute from treasure element
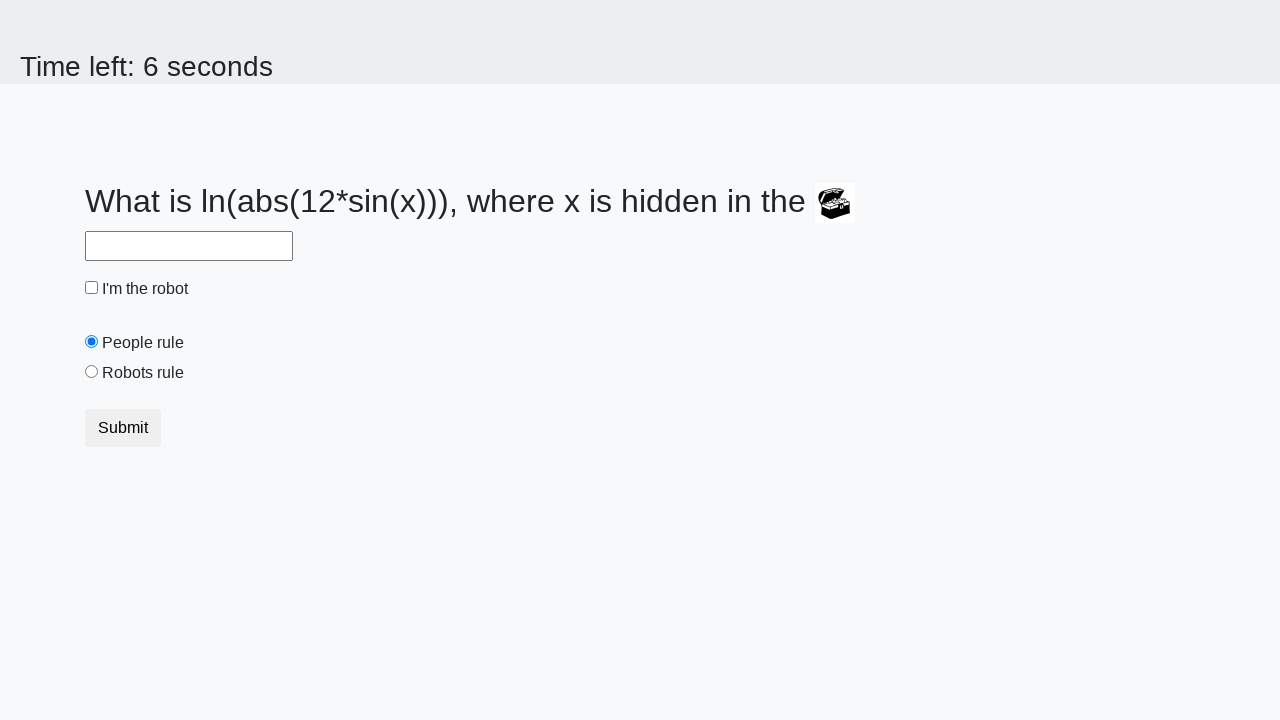

Calculated mathematical result using log(abs(12*sin(treasure_value)))
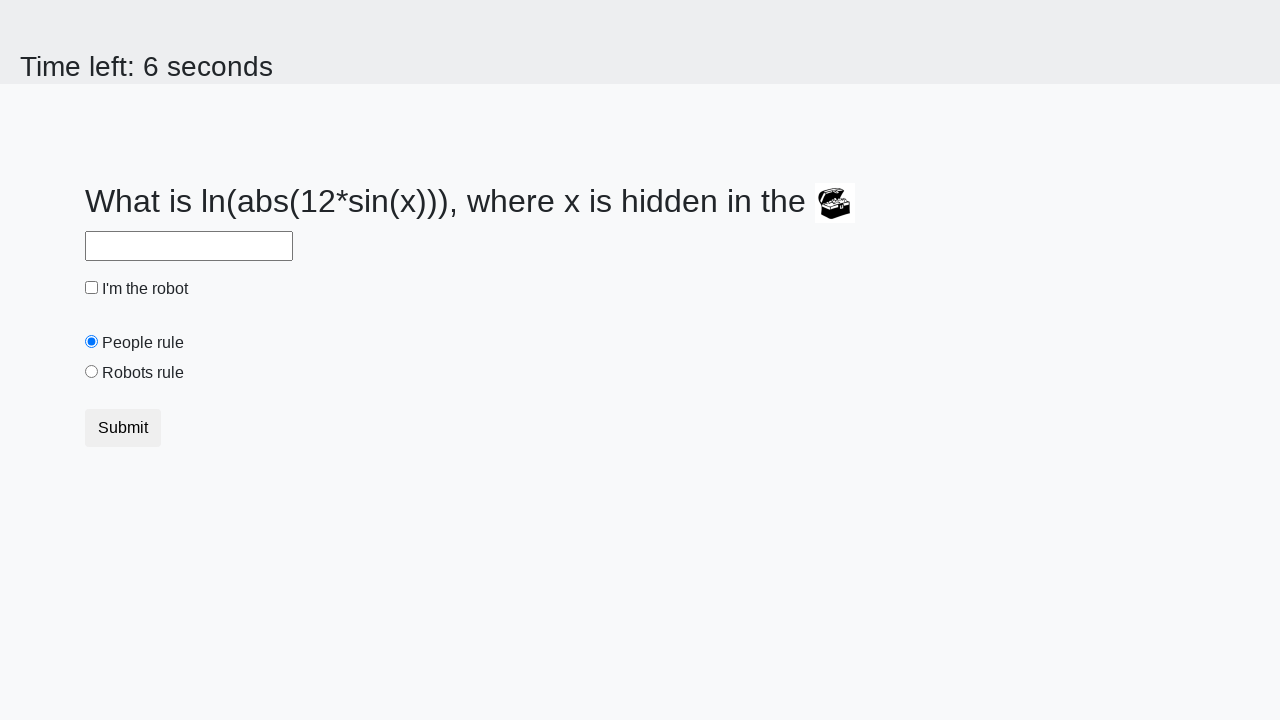

Filled answer field with calculated result on #answer
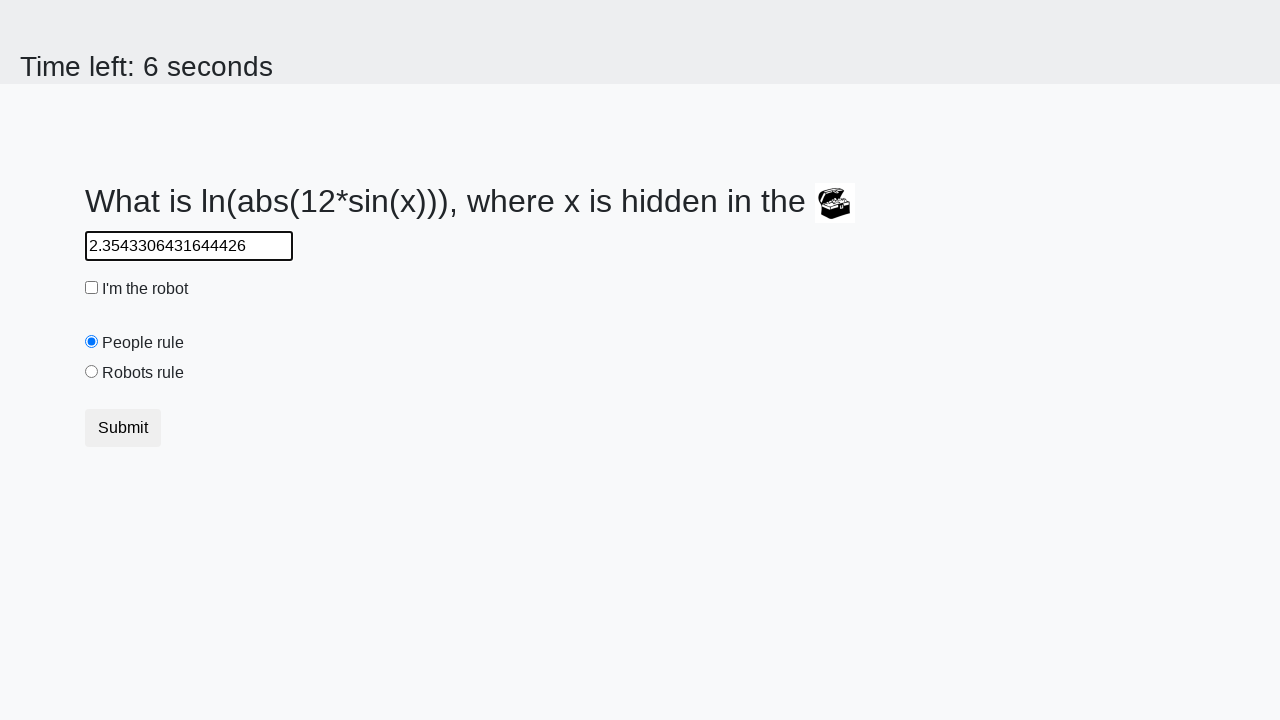

Clicked robot checkbox at (92, 288) on #robotCheckbox
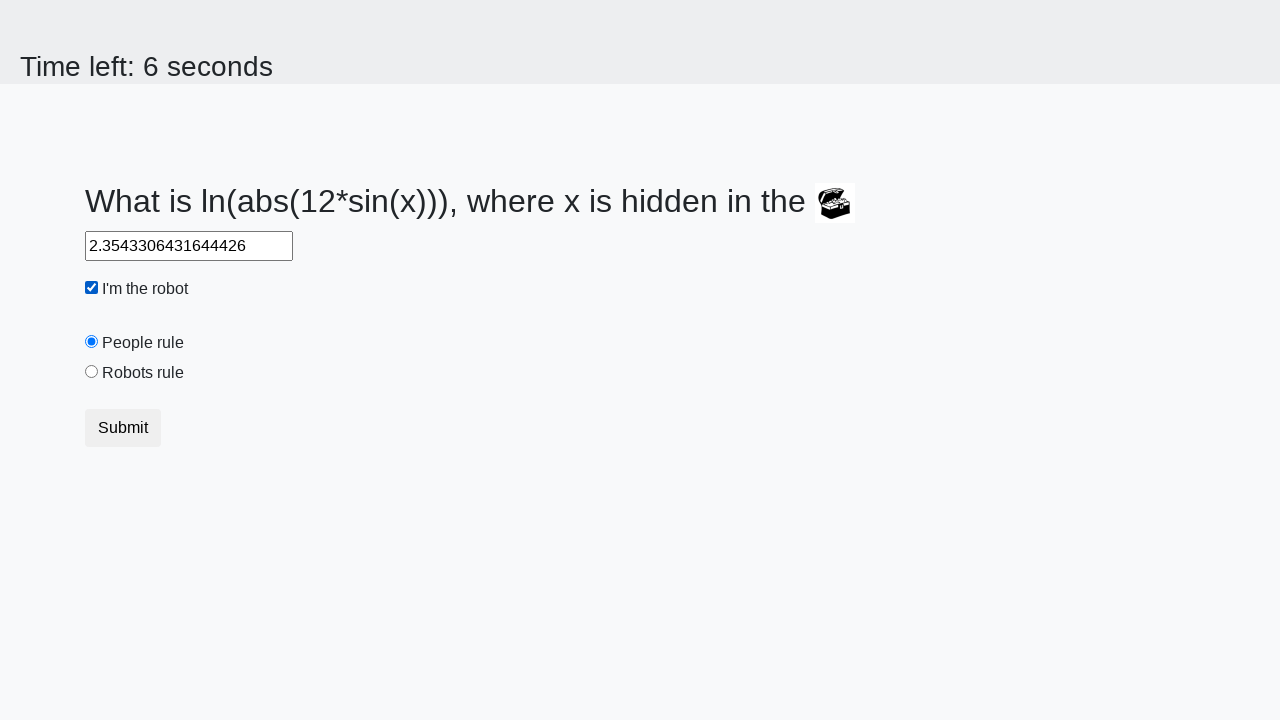

Selected robot radio button at (92, 372) on #robotsRule
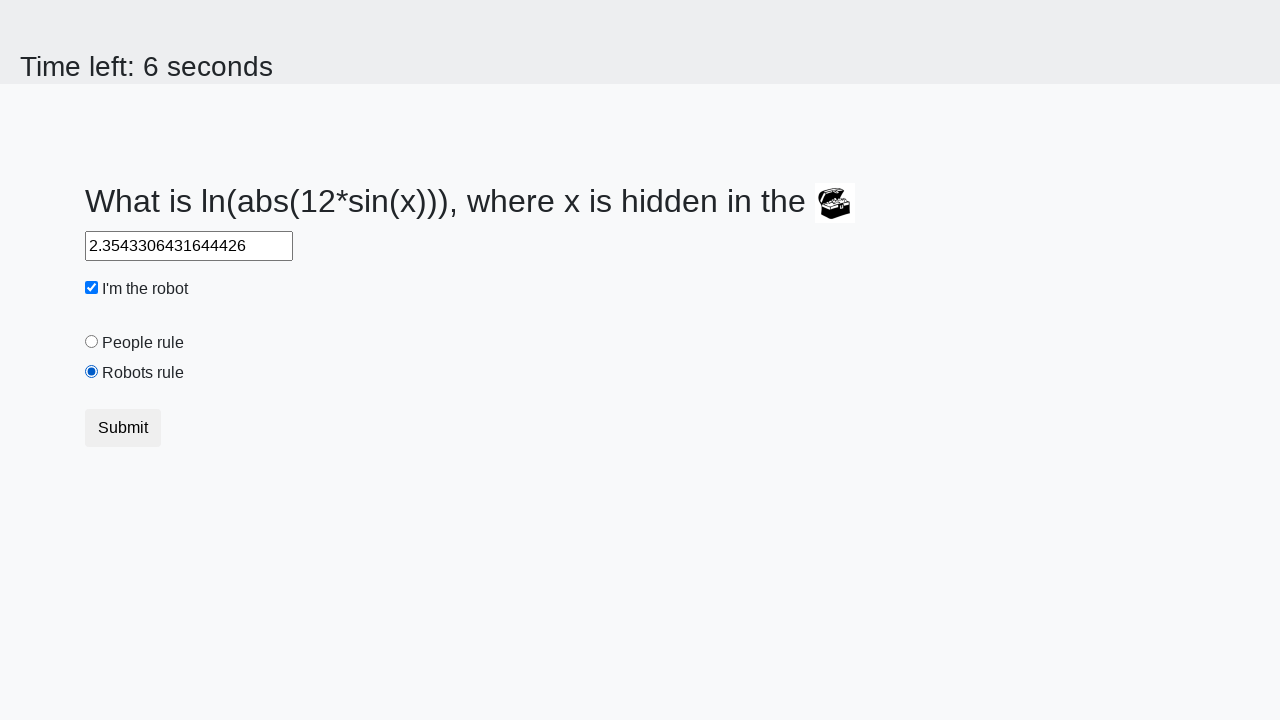

Clicked submit button to send form at (123, 428) on .btn
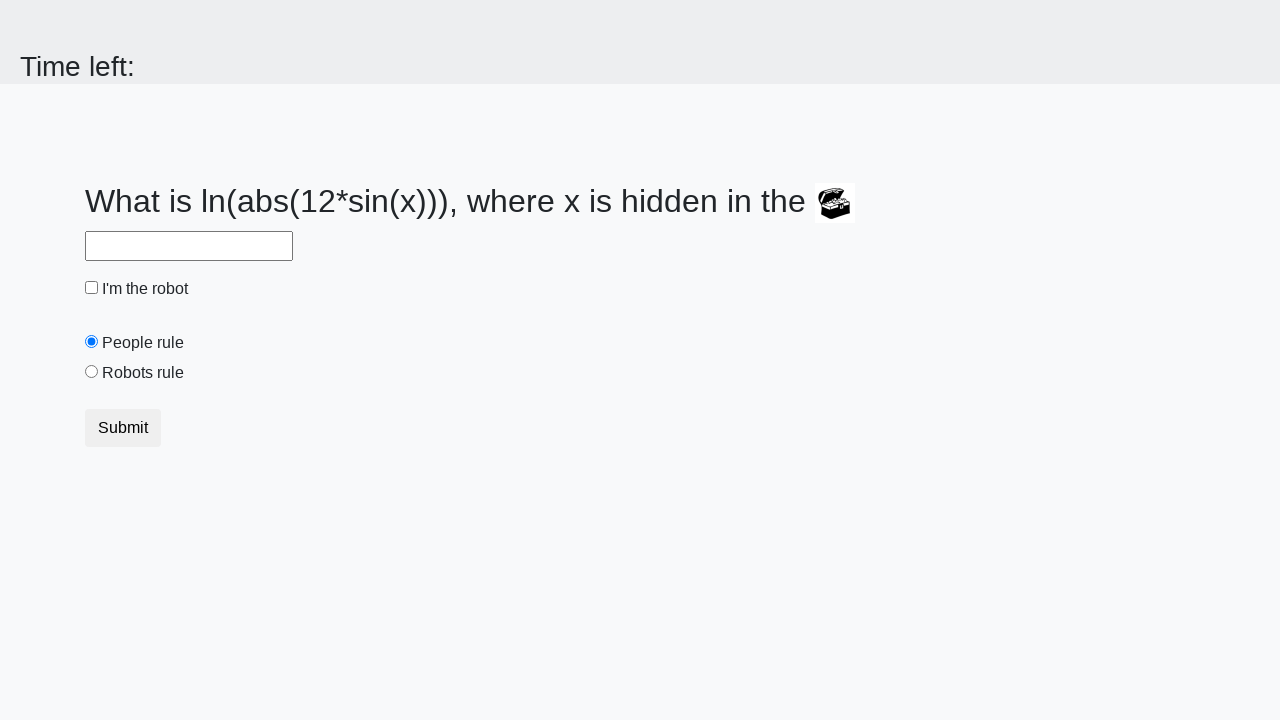

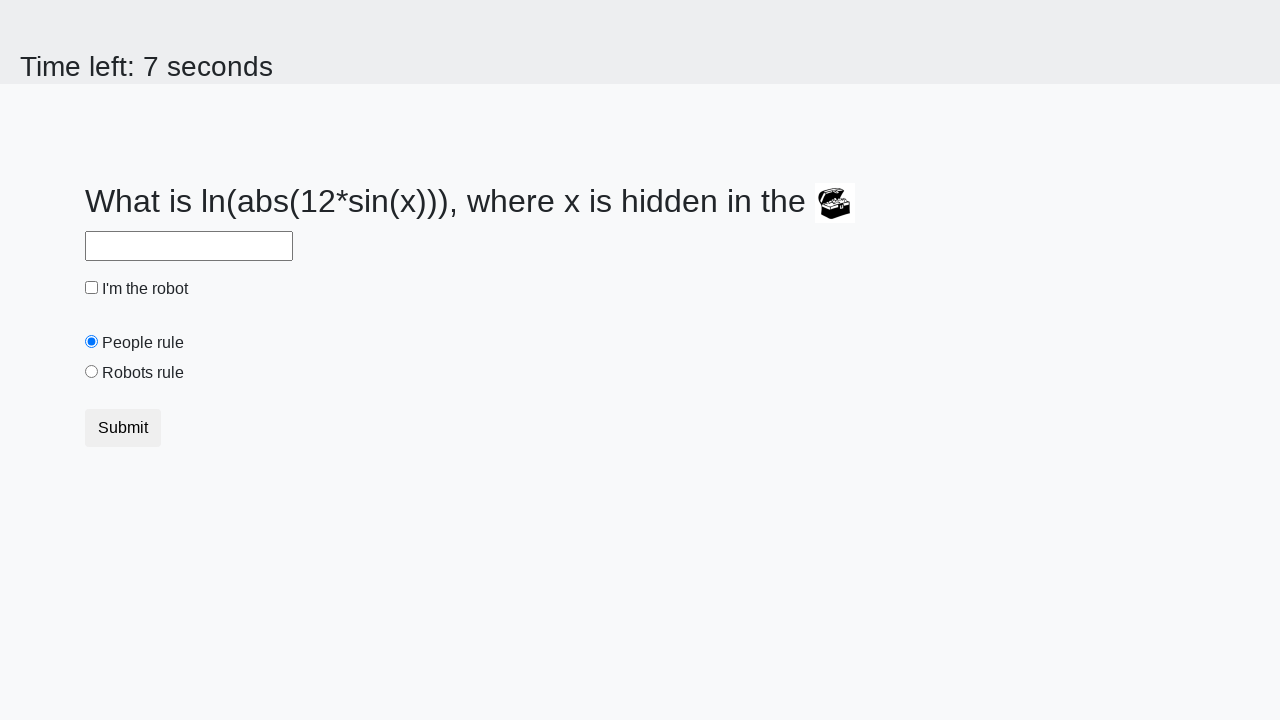